Tests checkbox functionality by verifying default states of two checkboxes, clicking both to toggle them, and verifying the final toggled states.

Starting URL: http://the-internet.herokuapp.com/checkboxes

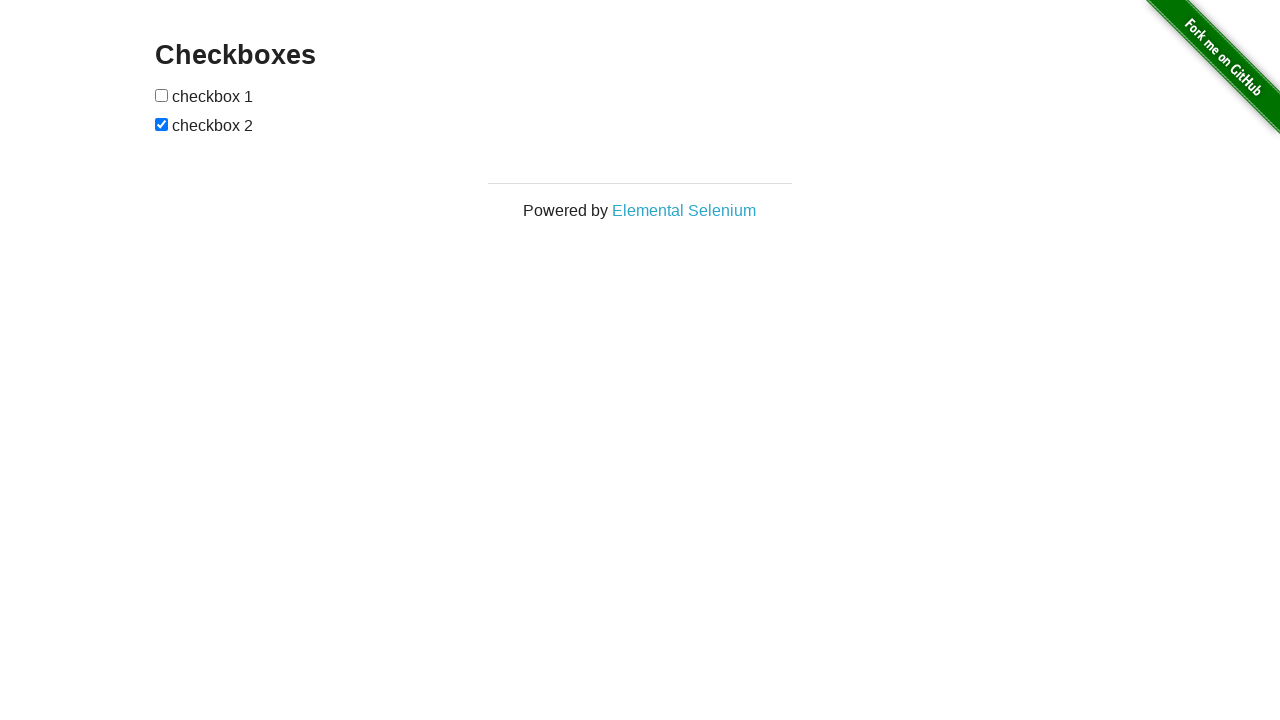

Located checkbox #1
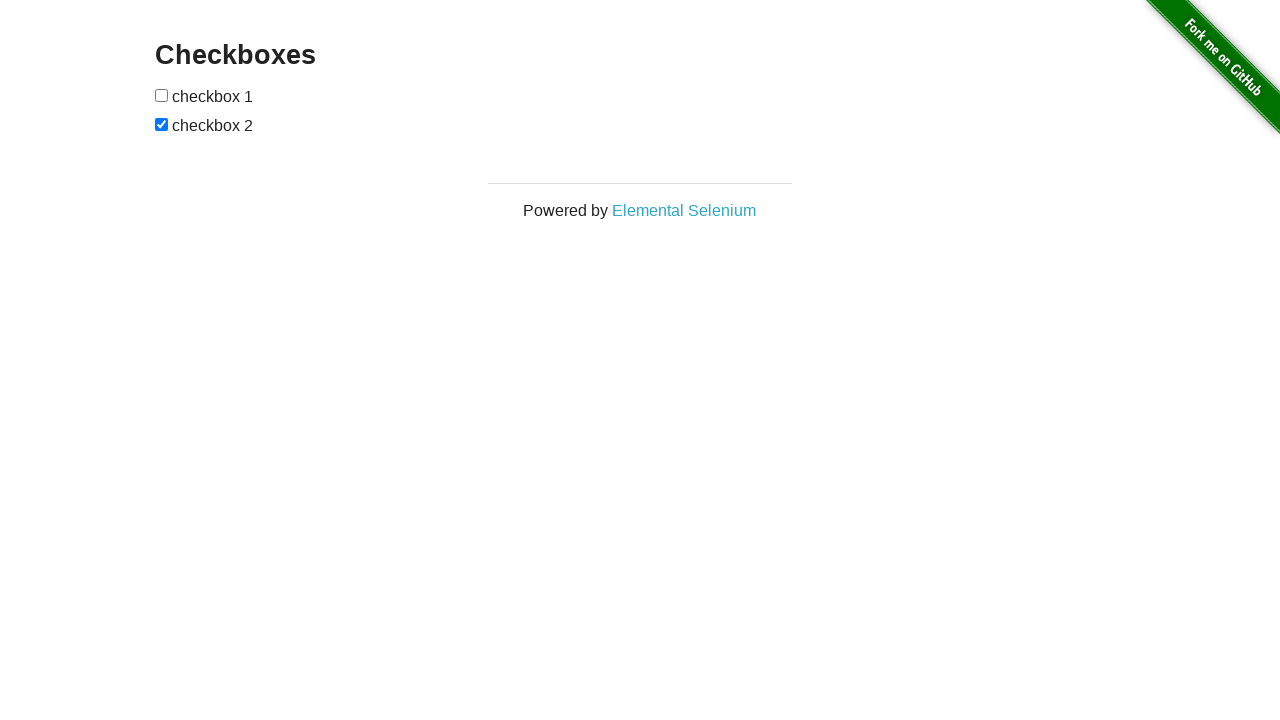

Verified checkbox #1 is NOT selected by default
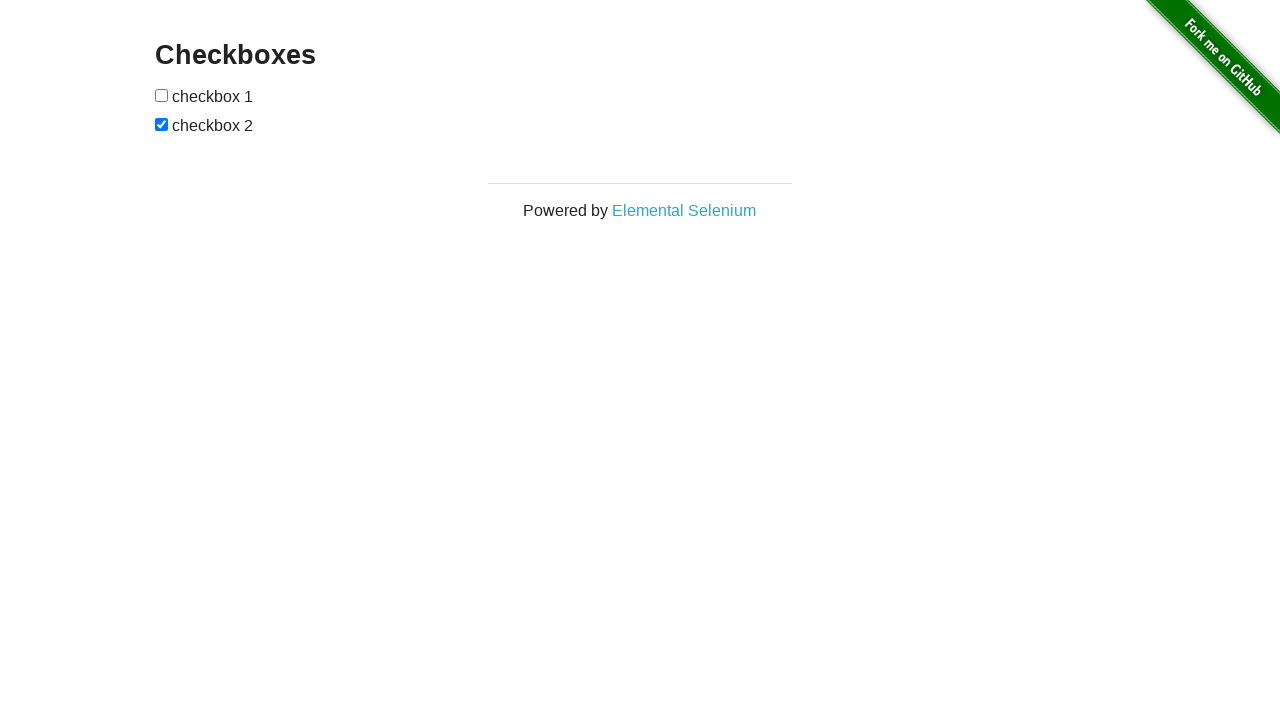

Located checkbox #2
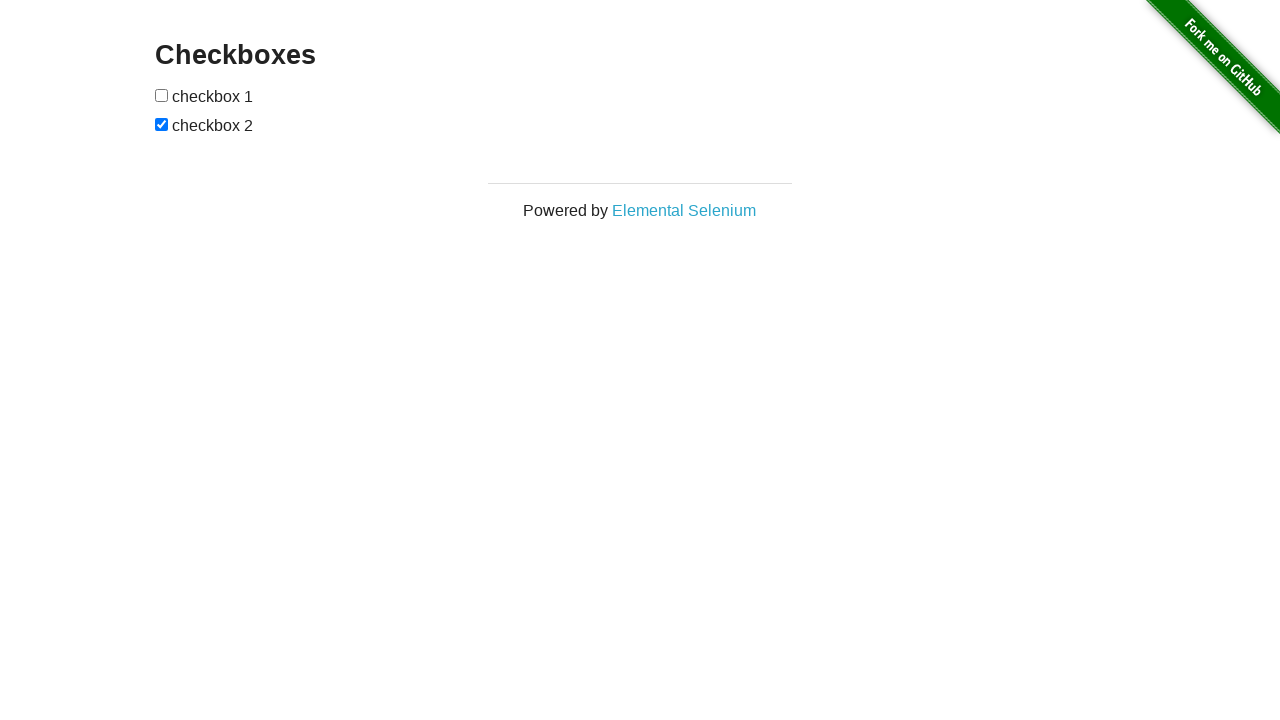

Verified checkbox #2 is selected by default
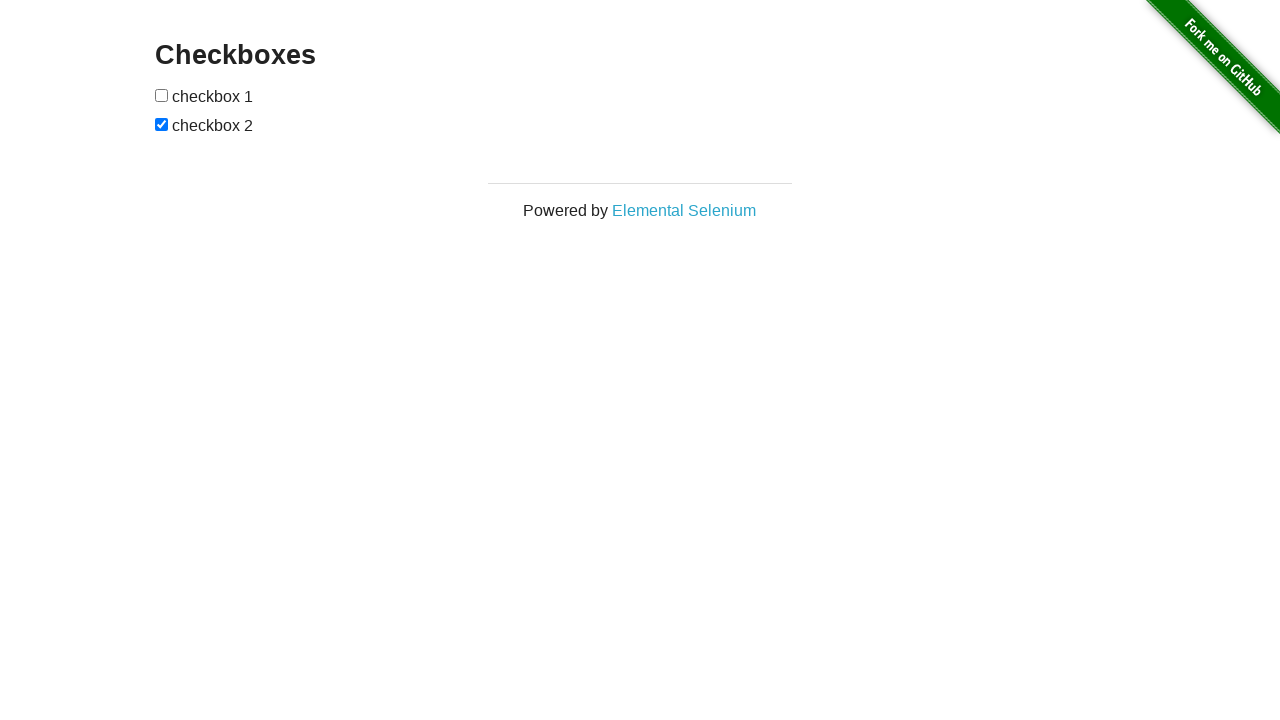

Clicked checkbox #1 to select it at (162, 95) on #checkboxes input >> nth=0
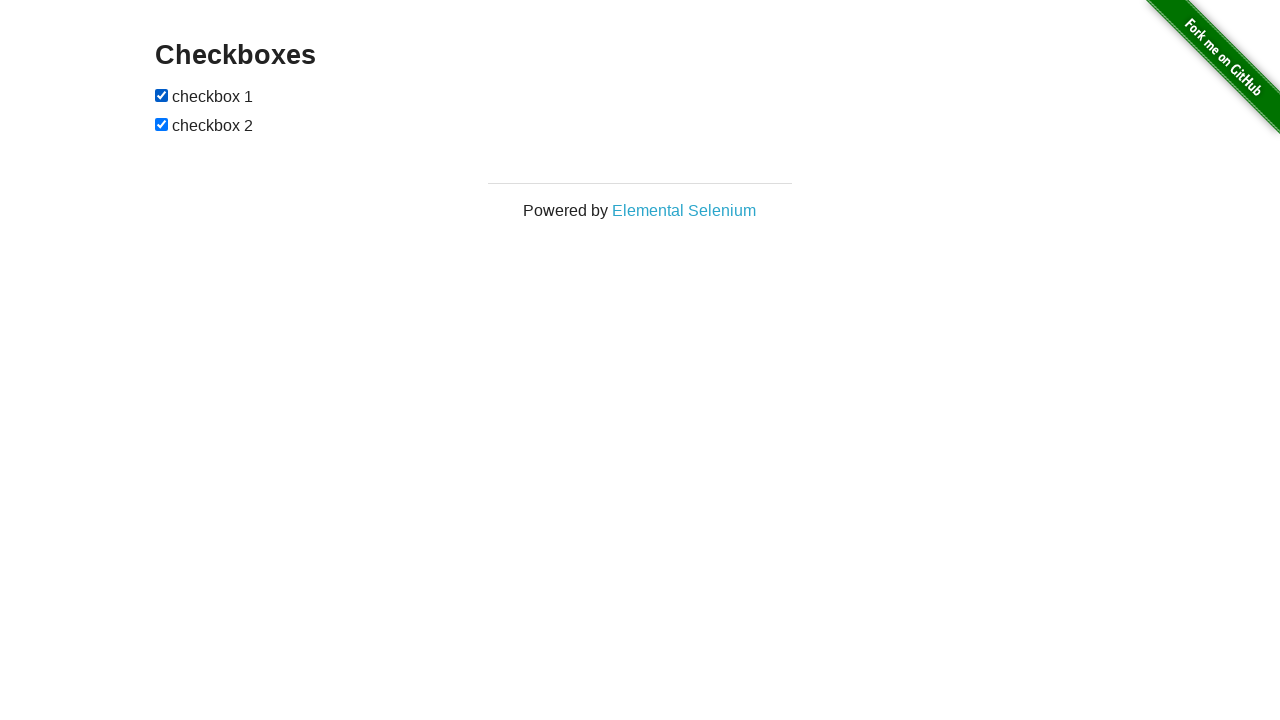

Clicked checkbox #2 to deselect it at (162, 124) on #checkboxes input >> nth=1
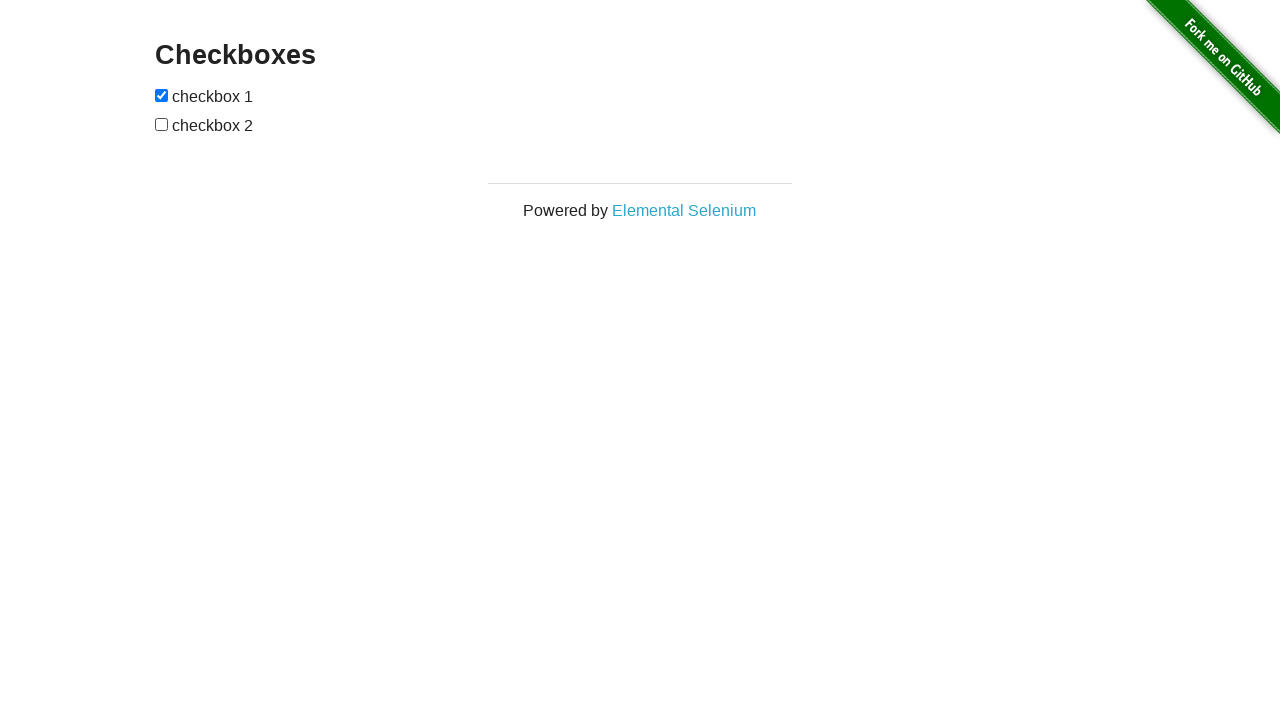

Verified checkbox #1 is now selected
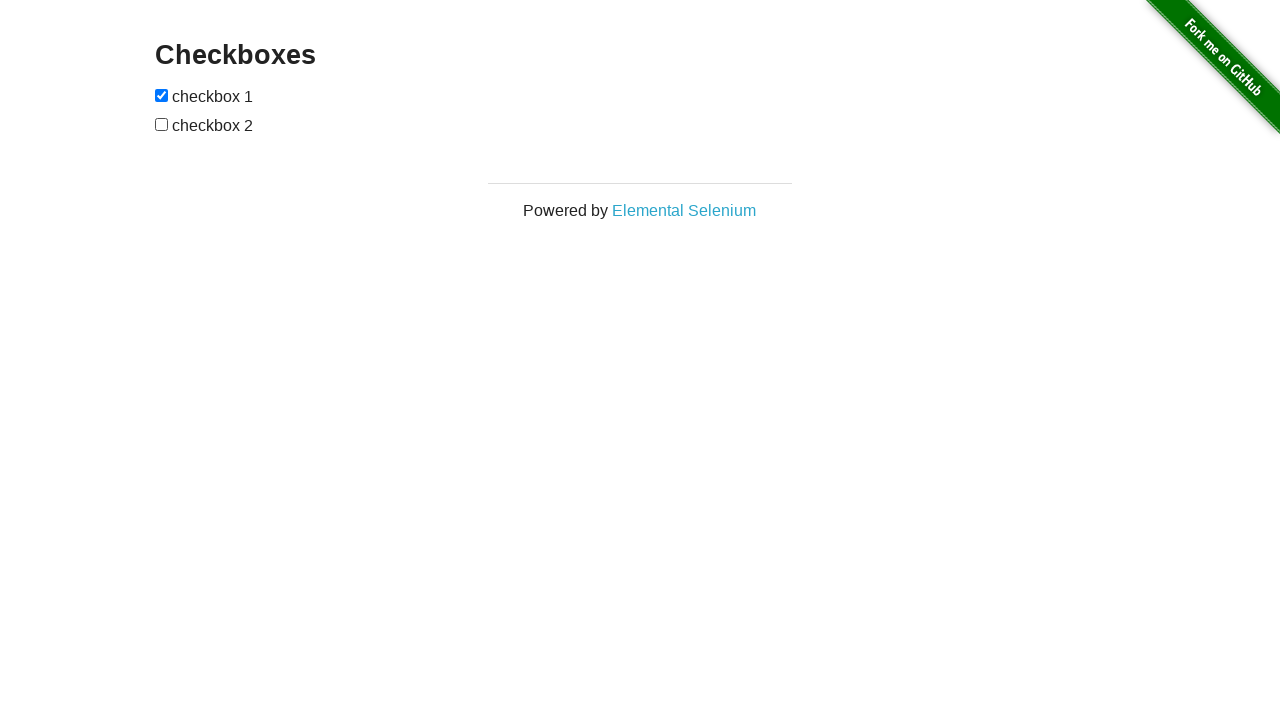

Verified checkbox #2 is now NOT selected
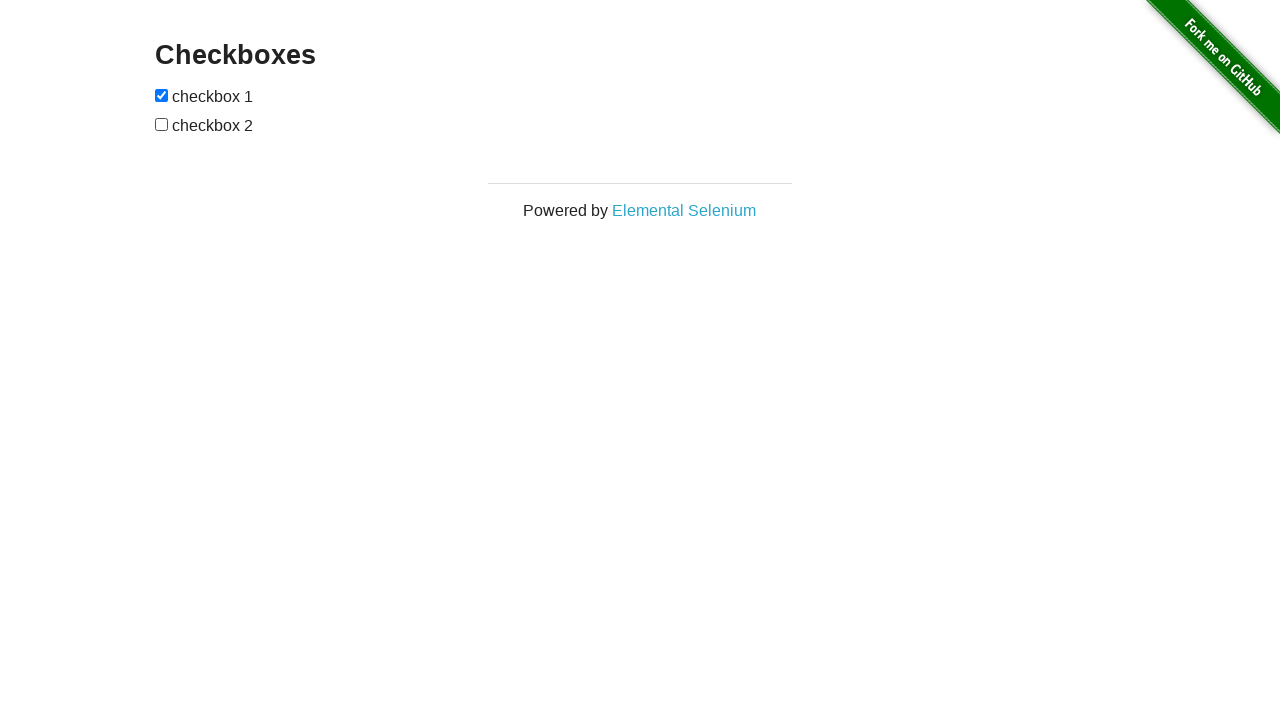

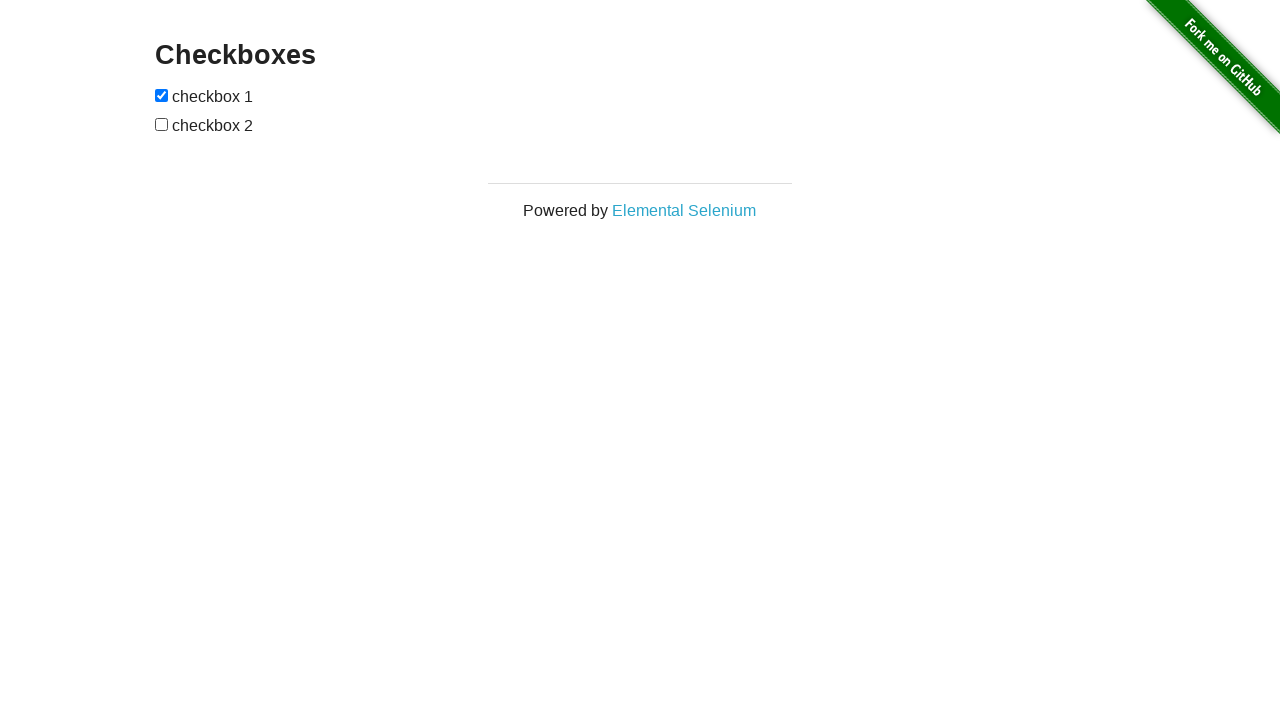